Tests registration validation by attempting to register with potentially duplicate username

Starting URL: https://buggy.justtestit.org/register

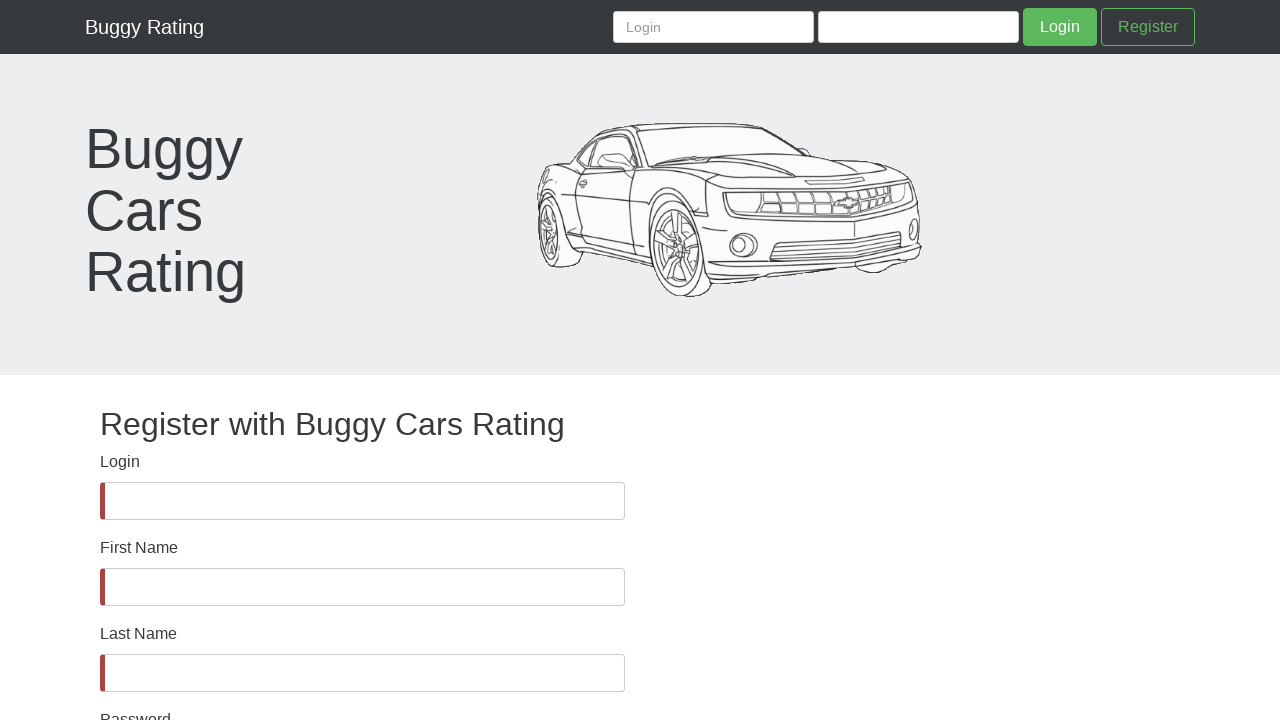

Clicked on Login field at (362, 501) on internal:label="Login"i
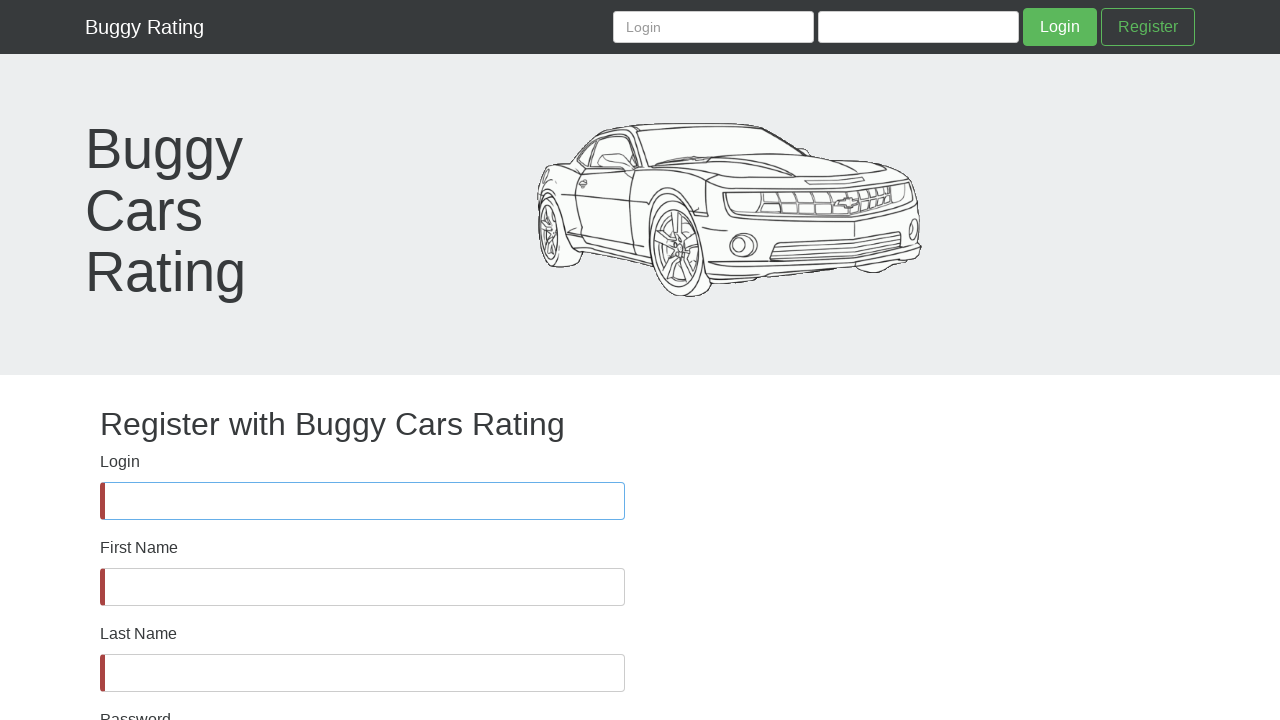

Filled Login field with 'duplicateuser' on internal:label="Login"i
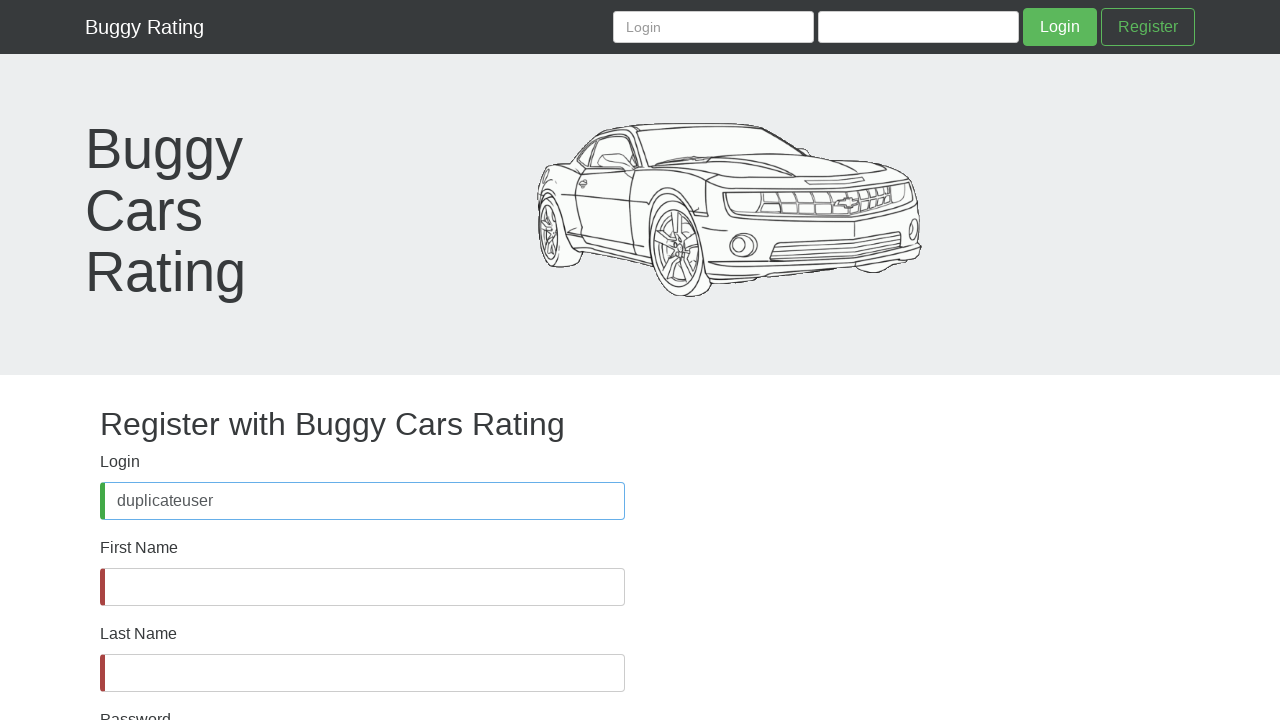

Clicked on First Name field at (362, 587) on internal:label="First Name"i
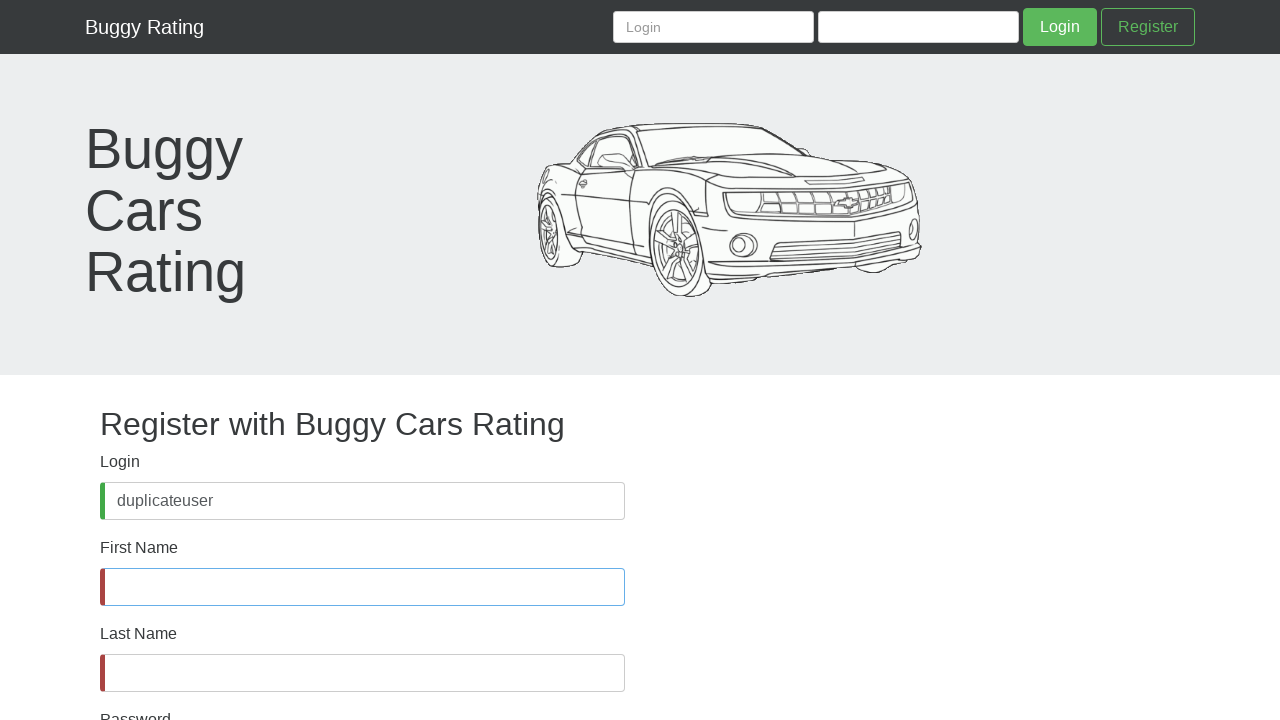

Filled First Name field with 'duplicate' on internal:label="First Name"i
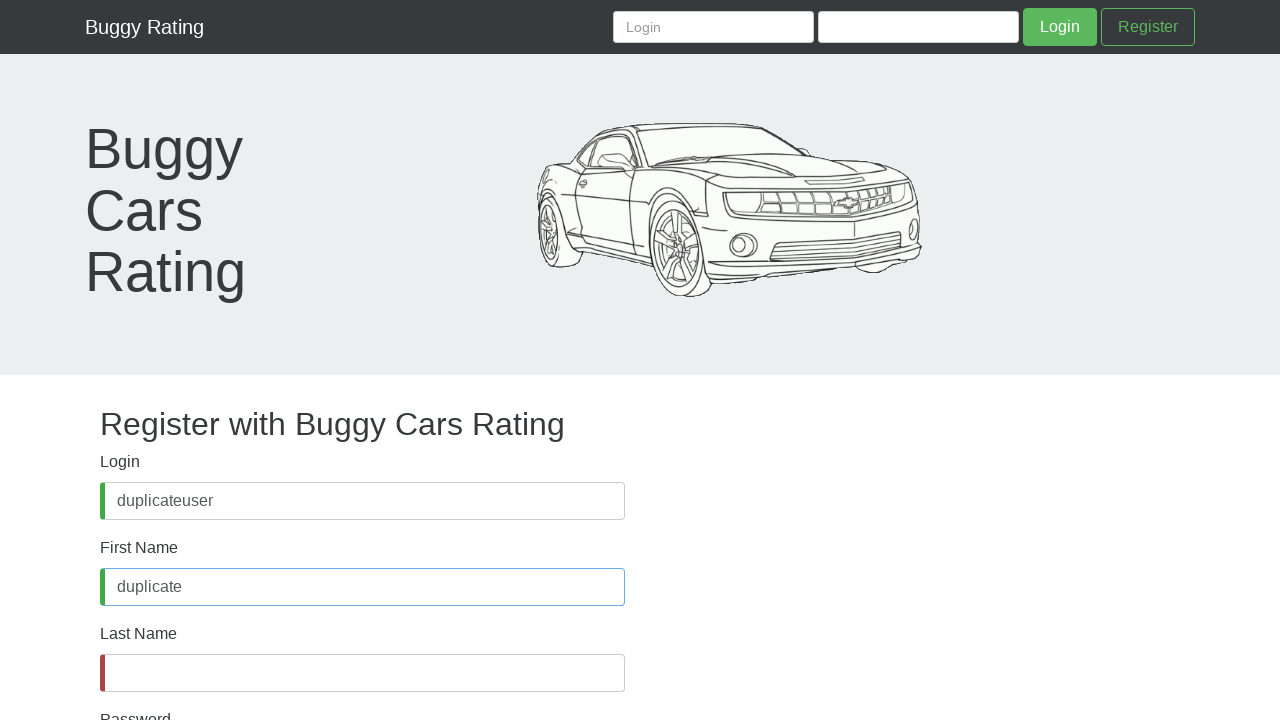

Clicked on Last Name field at (362, 673) on internal:label="Last Name"i
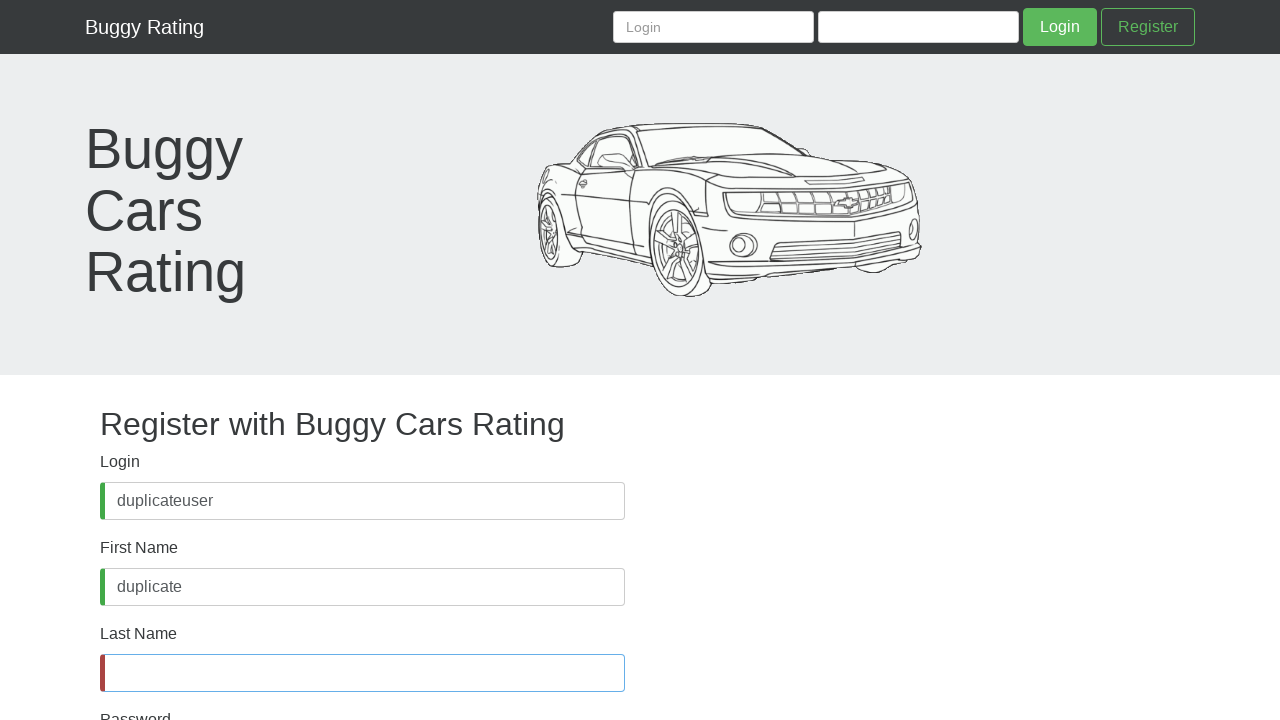

Filled Last Name field with 'user' on internal:label="Last Name"i
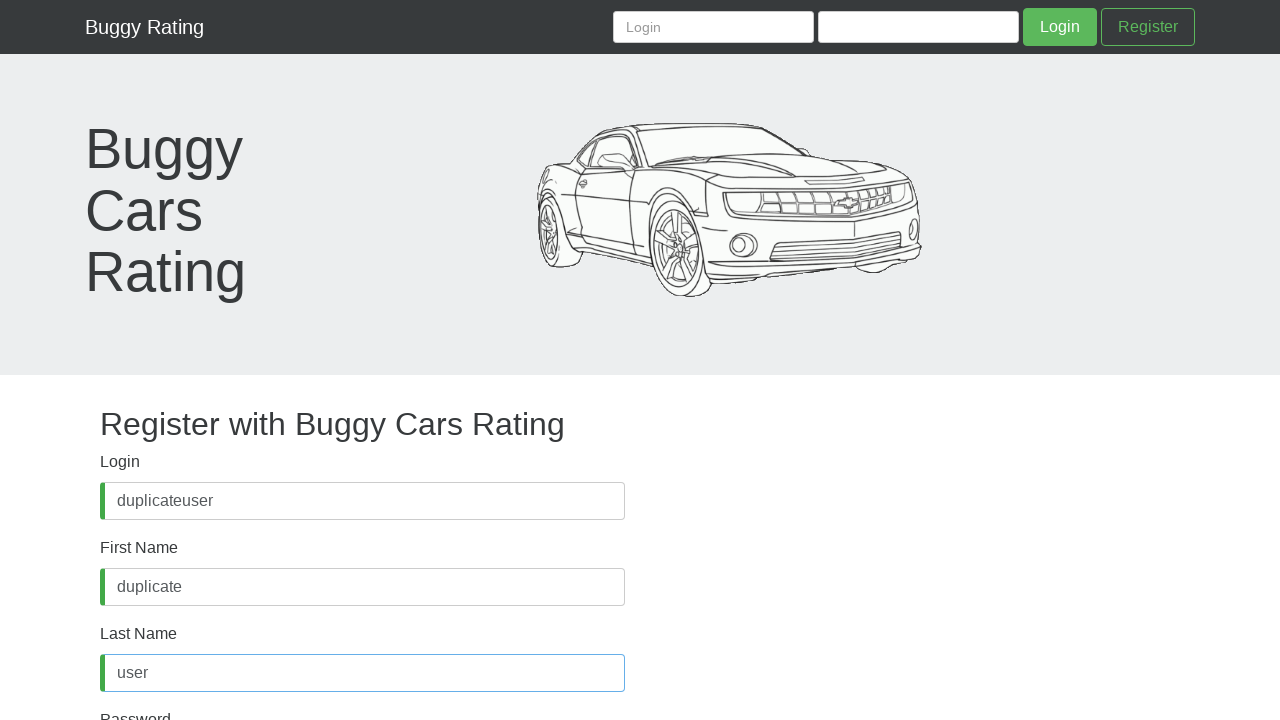

Clicked on Password field at (362, 685) on internal:text="Password Password is required"i
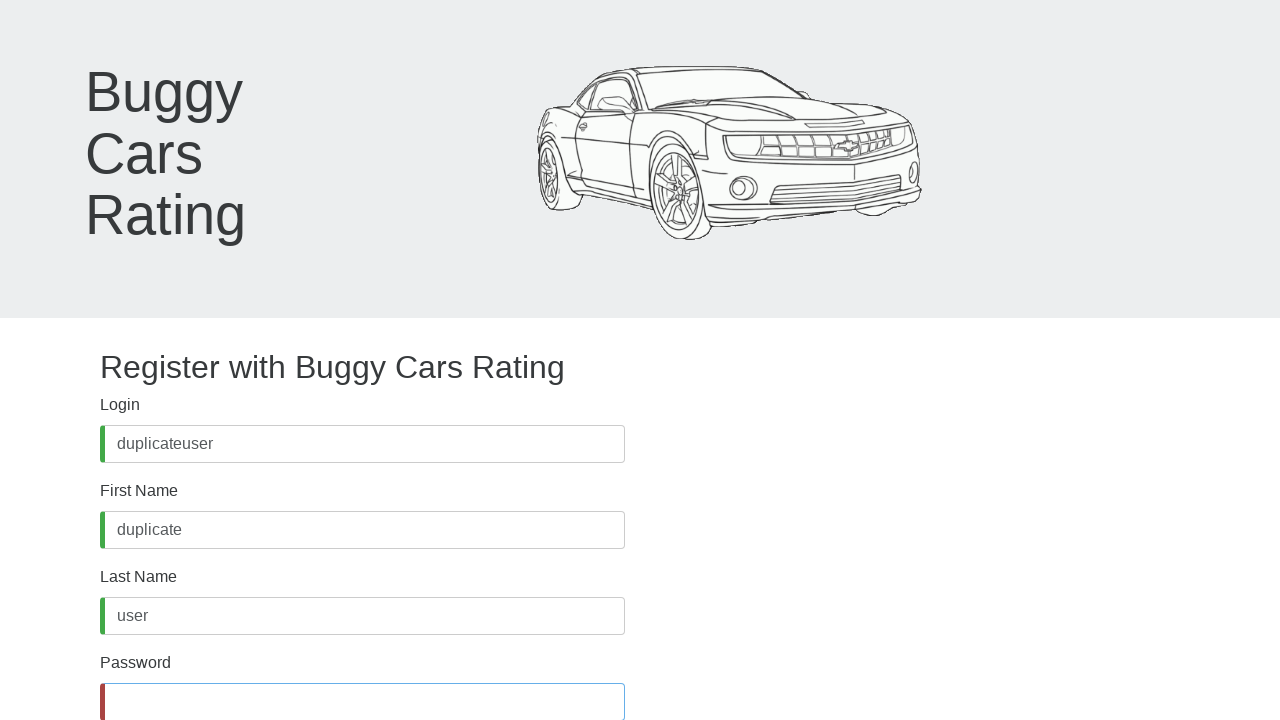

Filled Password field with secure password on internal:label="Password"s
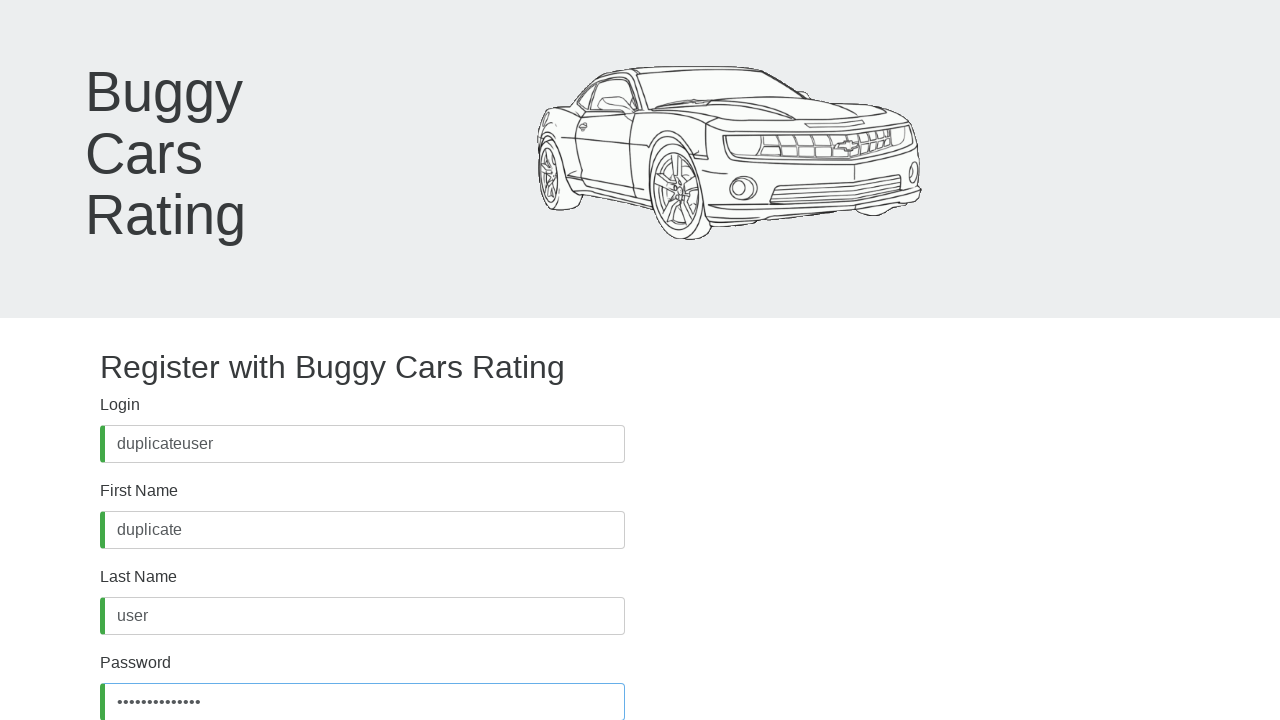

Clicked on Confirm Password field at (362, 574) on internal:label="Confirm Password"i
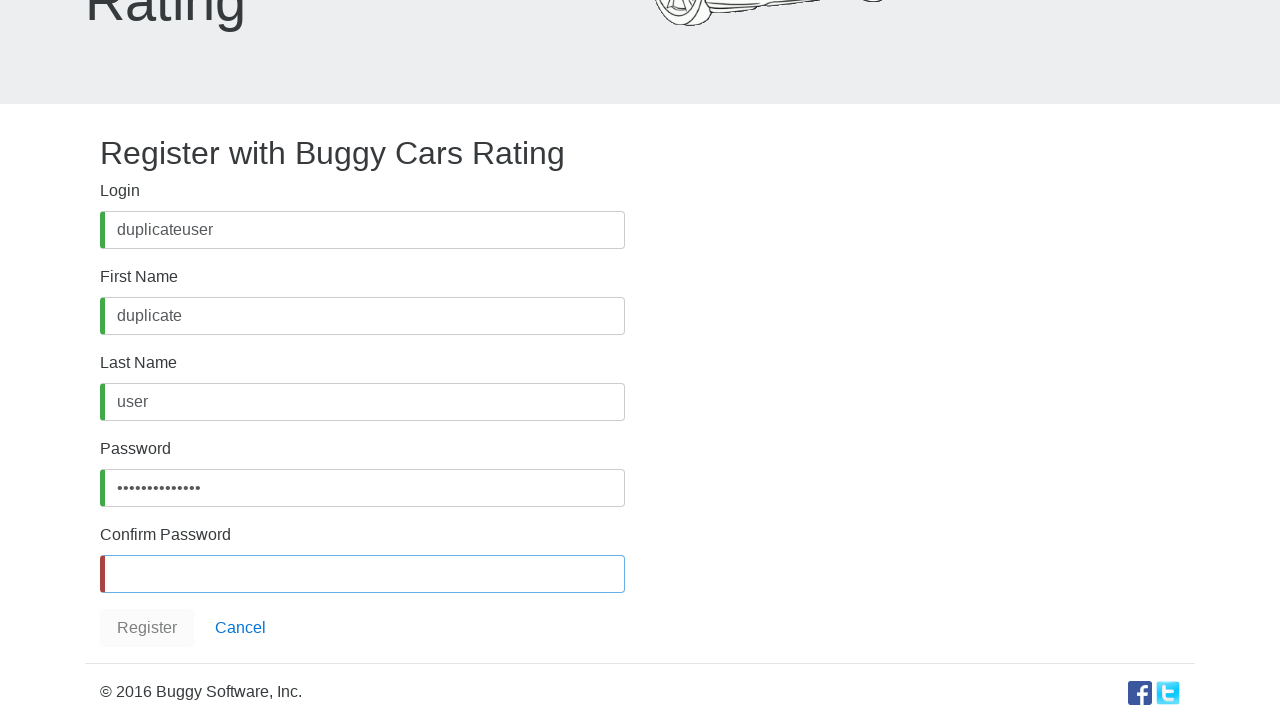

Filled Confirm Password field with matching password on internal:label="Confirm Password"i
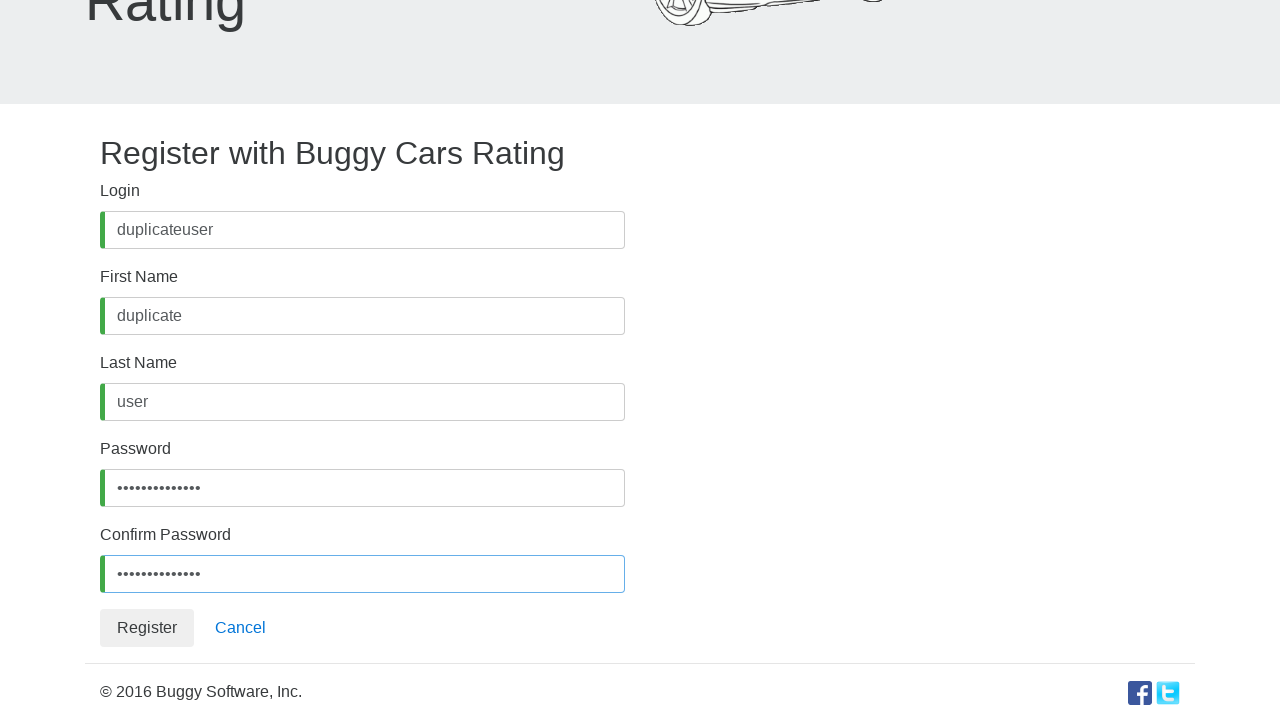

Clicked Register button to submit registration with potentially duplicate username at (147, 628) on internal:role=button[name="Register"i]
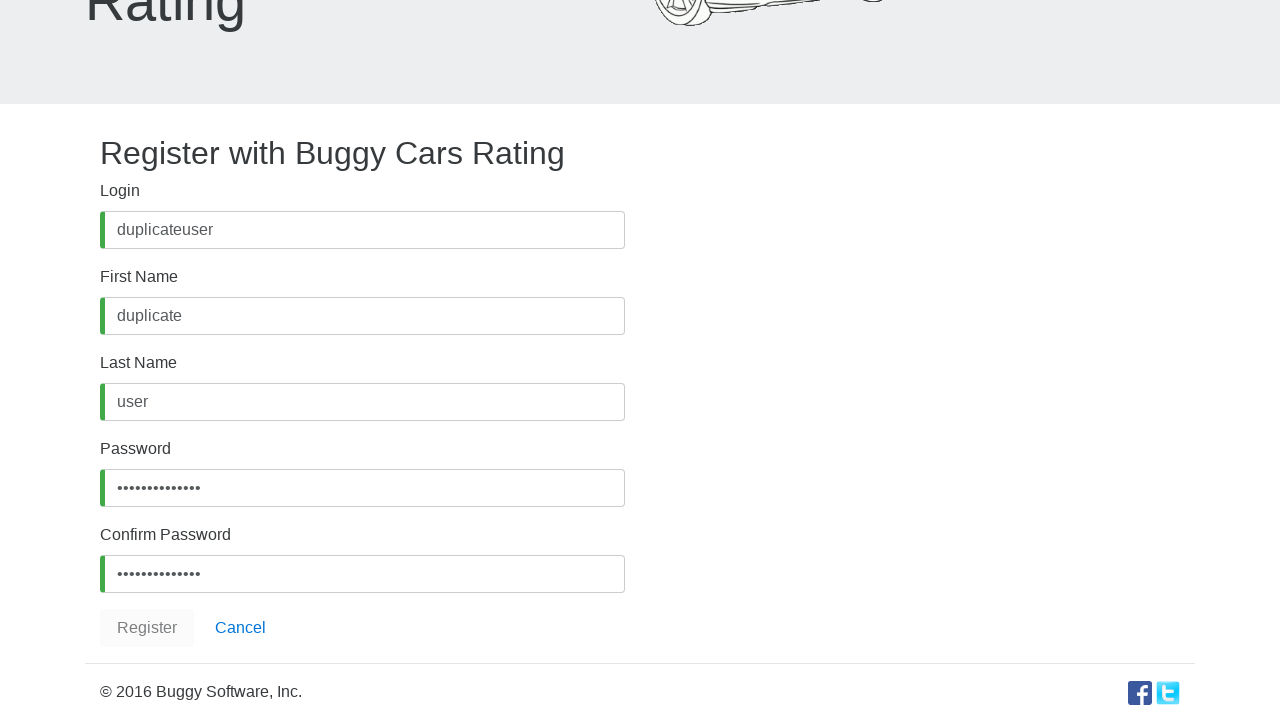

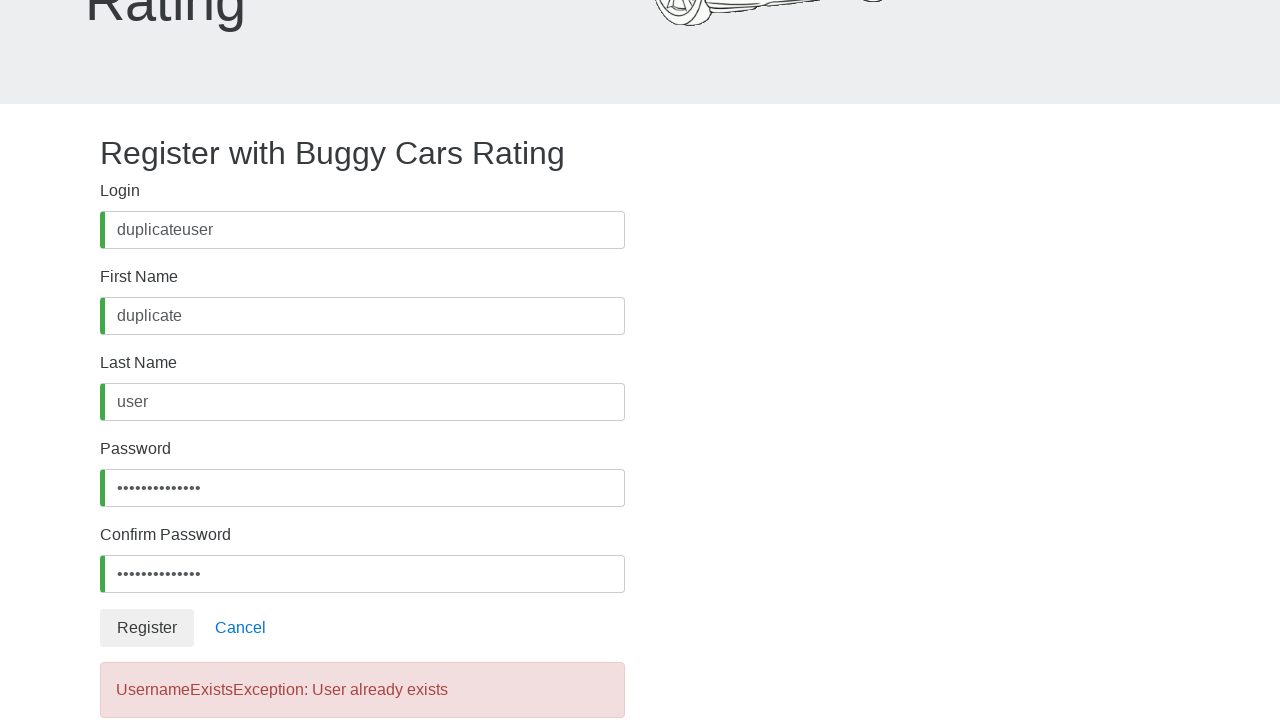